Tests prompt alert functionality by clicking a button to trigger a prompt alert, entering text into it, and accepting it

Starting URL: https://training-support.net/webelements/alerts

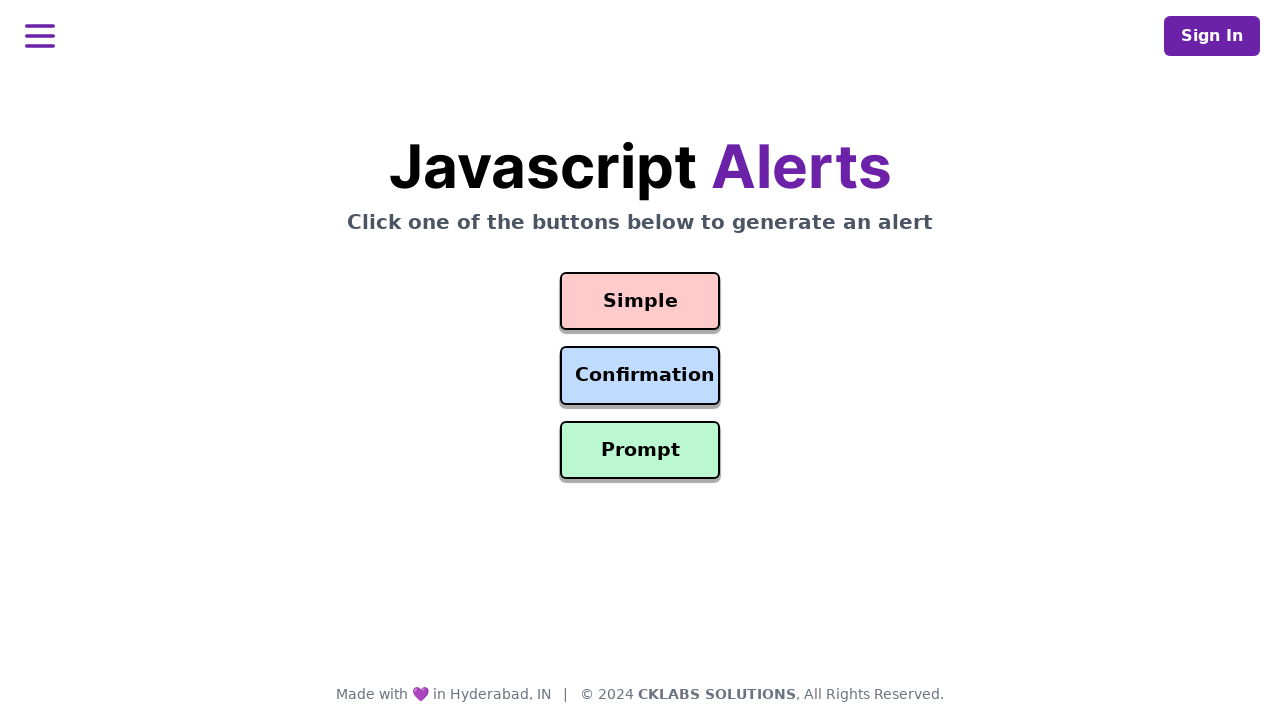

Set up dialog handler for prompt alert
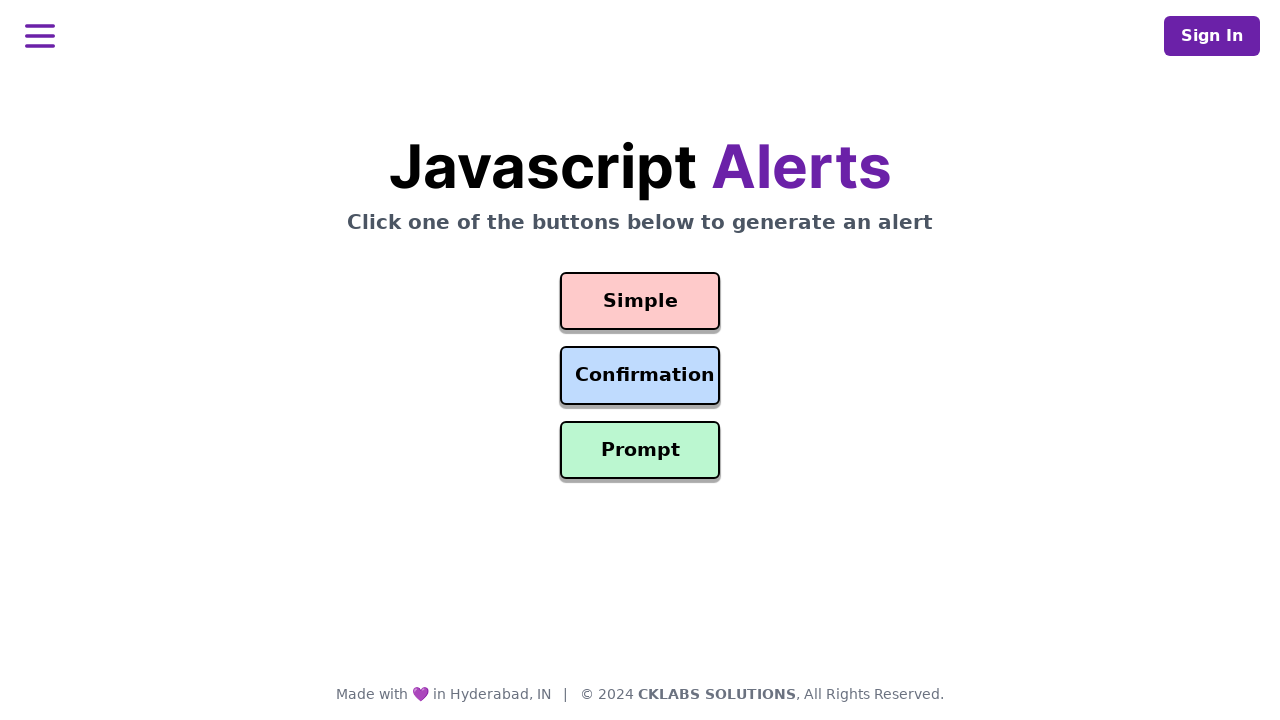

Clicked prompt button to trigger alert at (640, 450) on #prompt
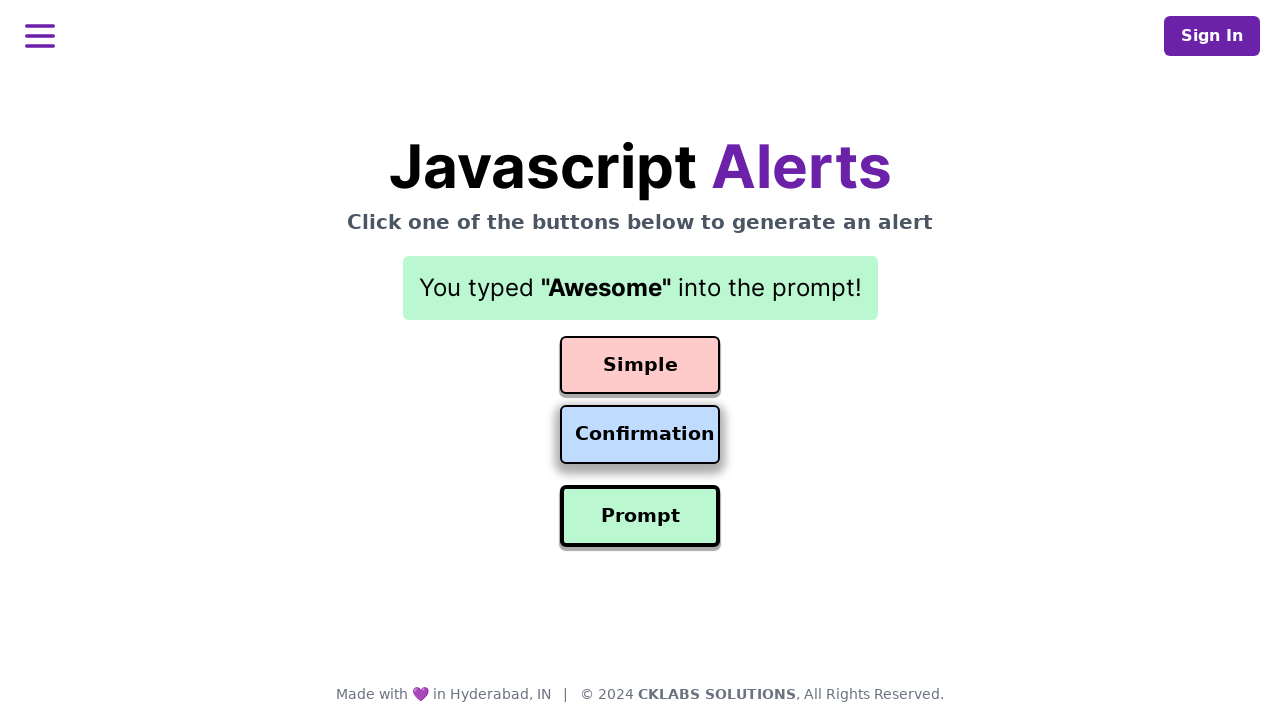

Waited for prompt alert to be processed and accepted with text 'Awesome'
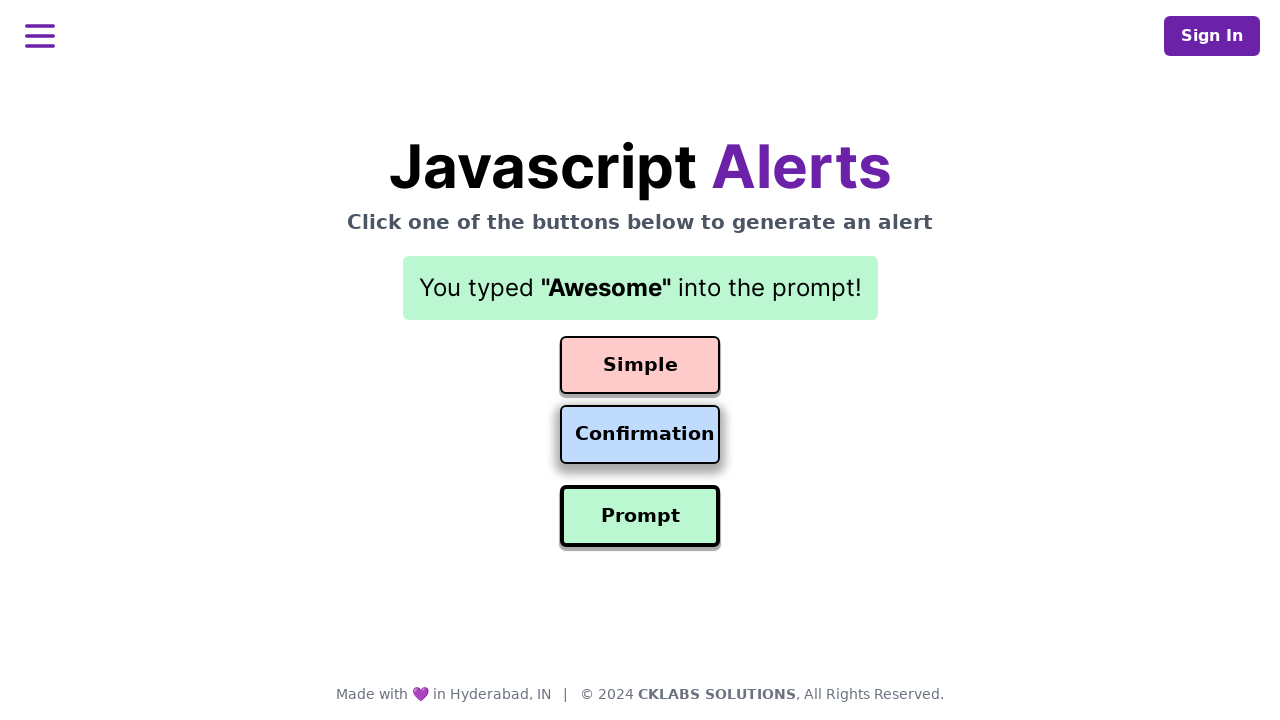

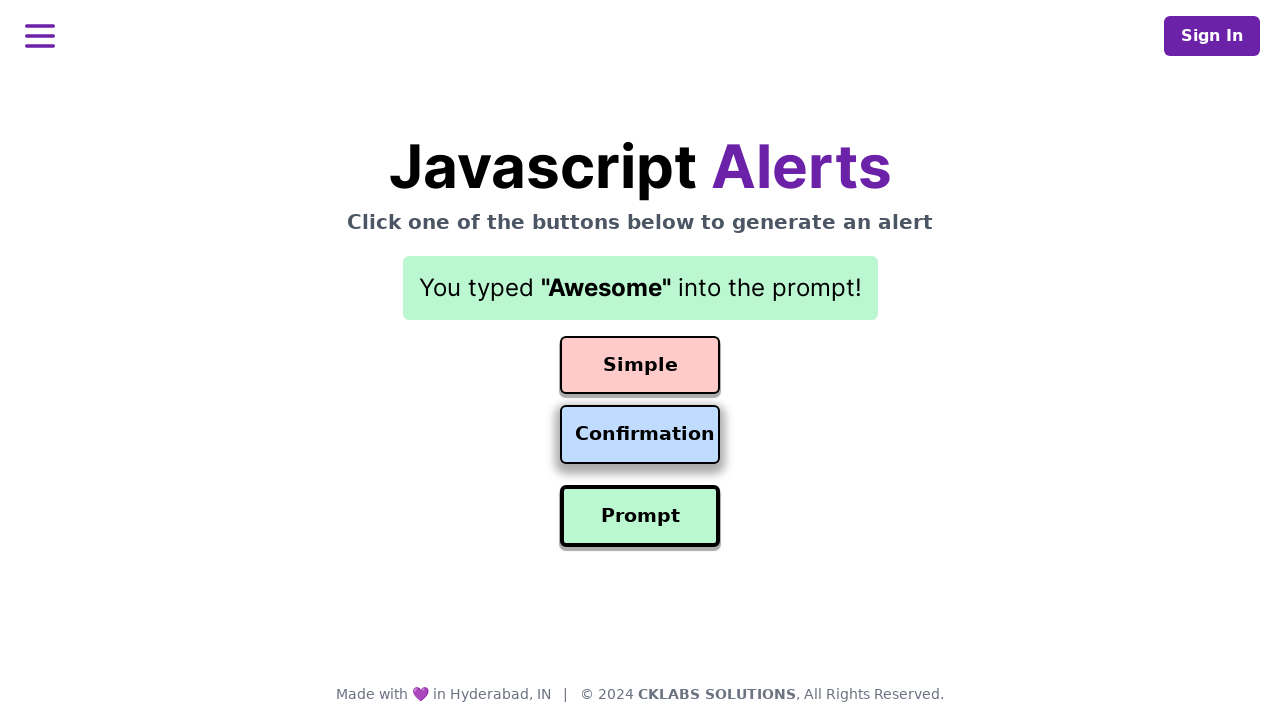